Tests radio button and checkbox interactions by selecting a male radio button and a Performance checkbox

Starting URL: https://artoftesting.com/samplesiteforselenium

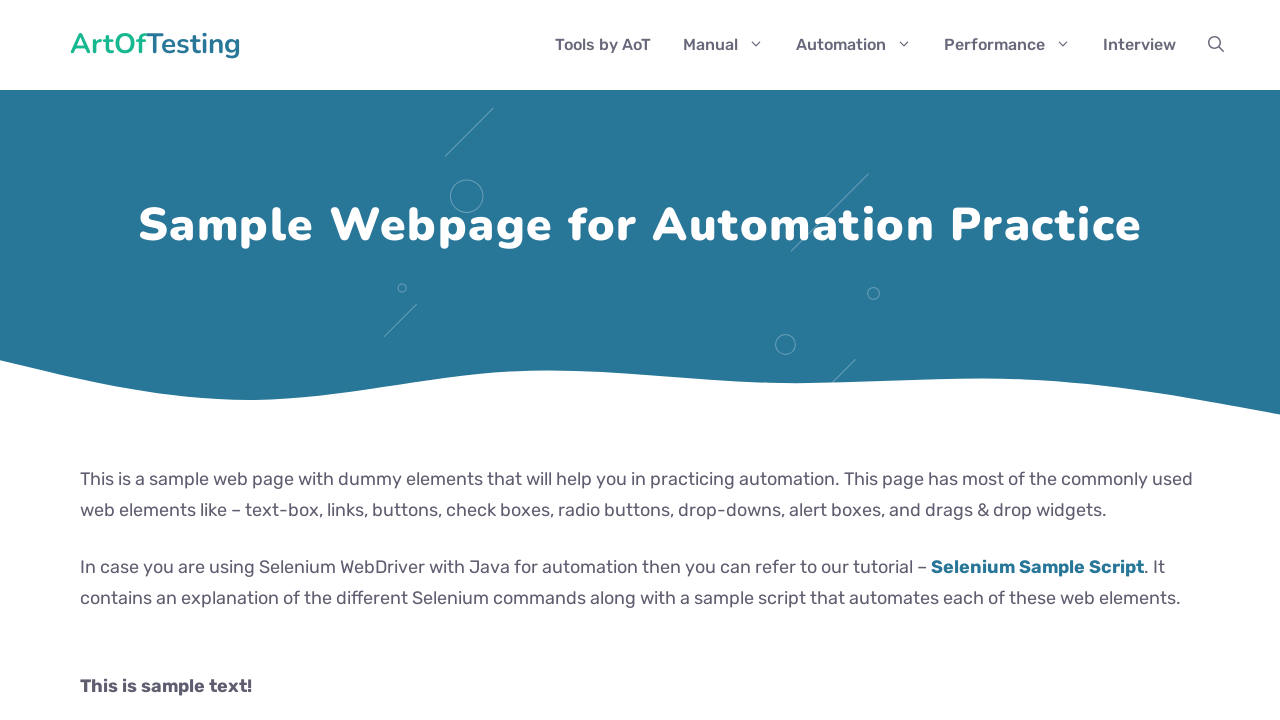

Clicked male radio button at (86, 360) on input#male[value='male']
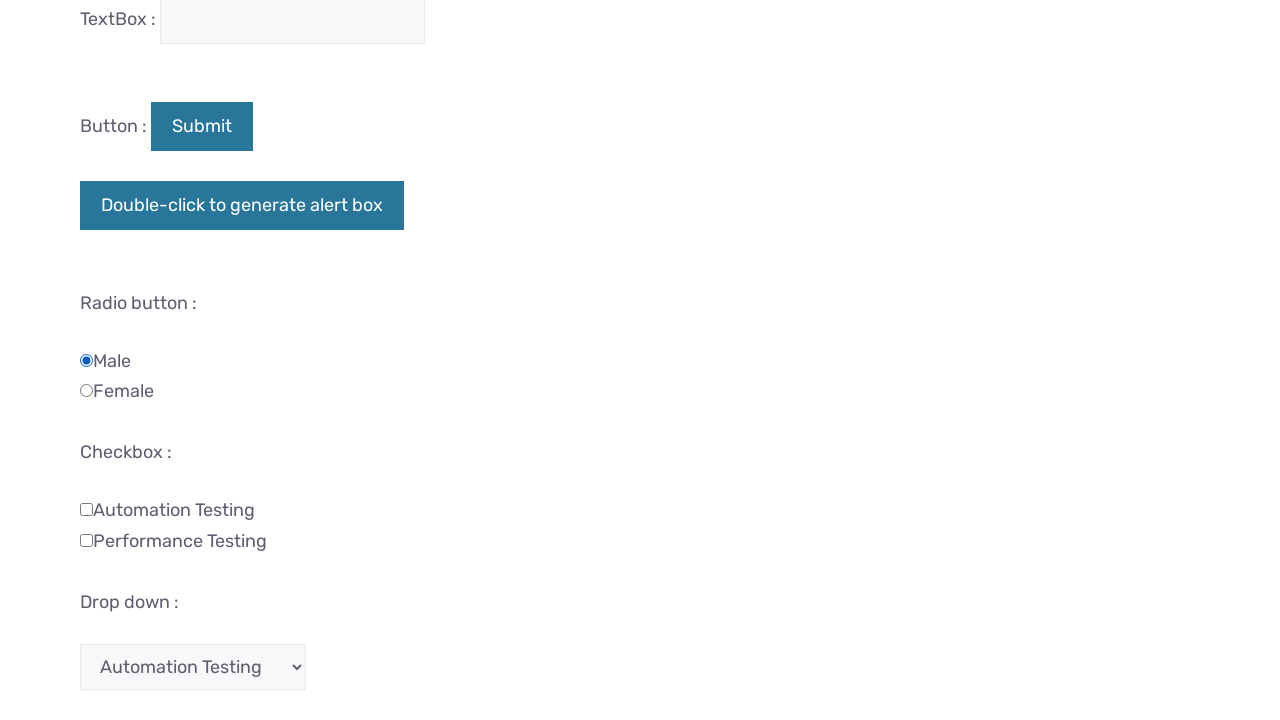

Clicked Performance checkbox at (86, 540) on input[type='checkbox'][value='Performance']
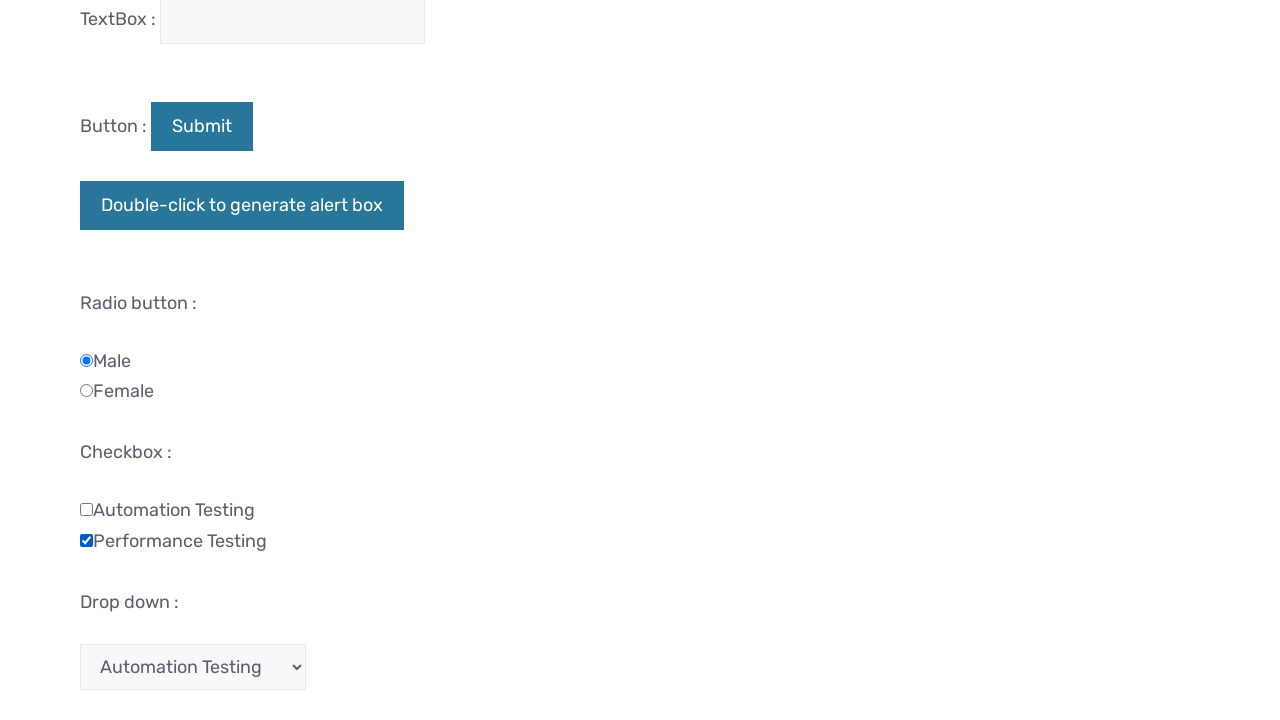

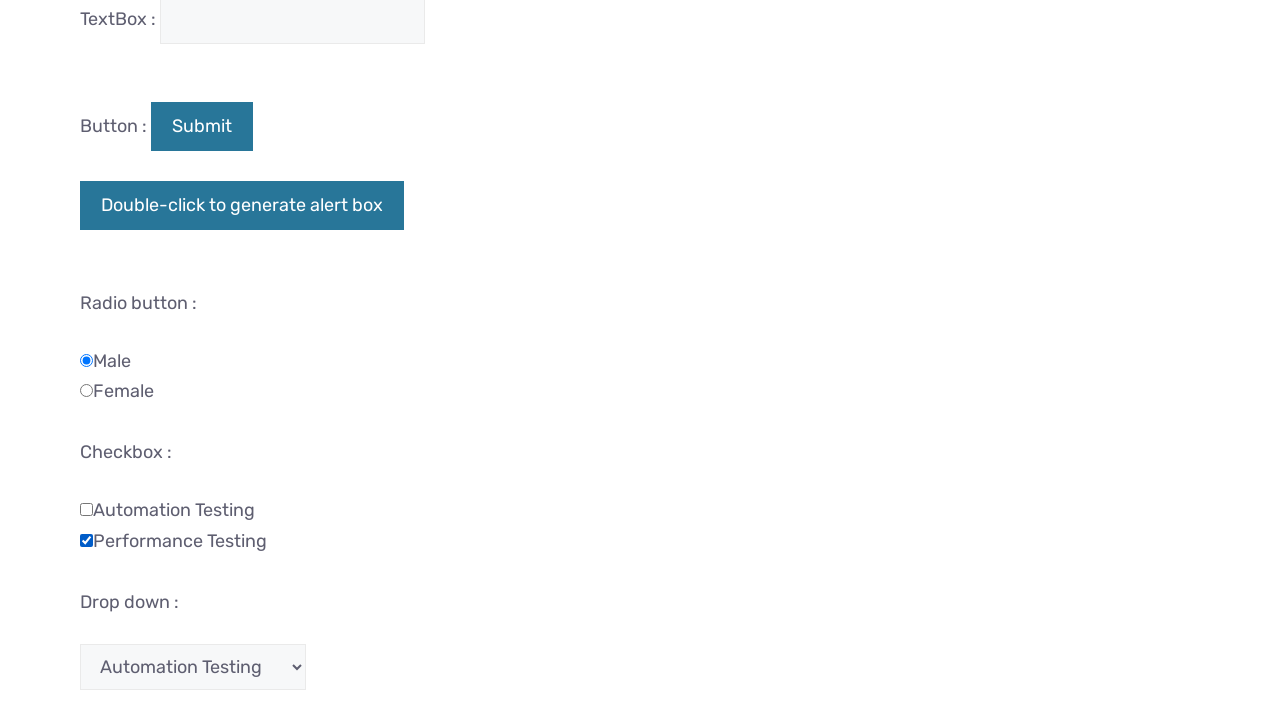